Tests that Clear completed button is hidden when there are no completed items

Starting URL: https://demo.playwright.dev/todomvc

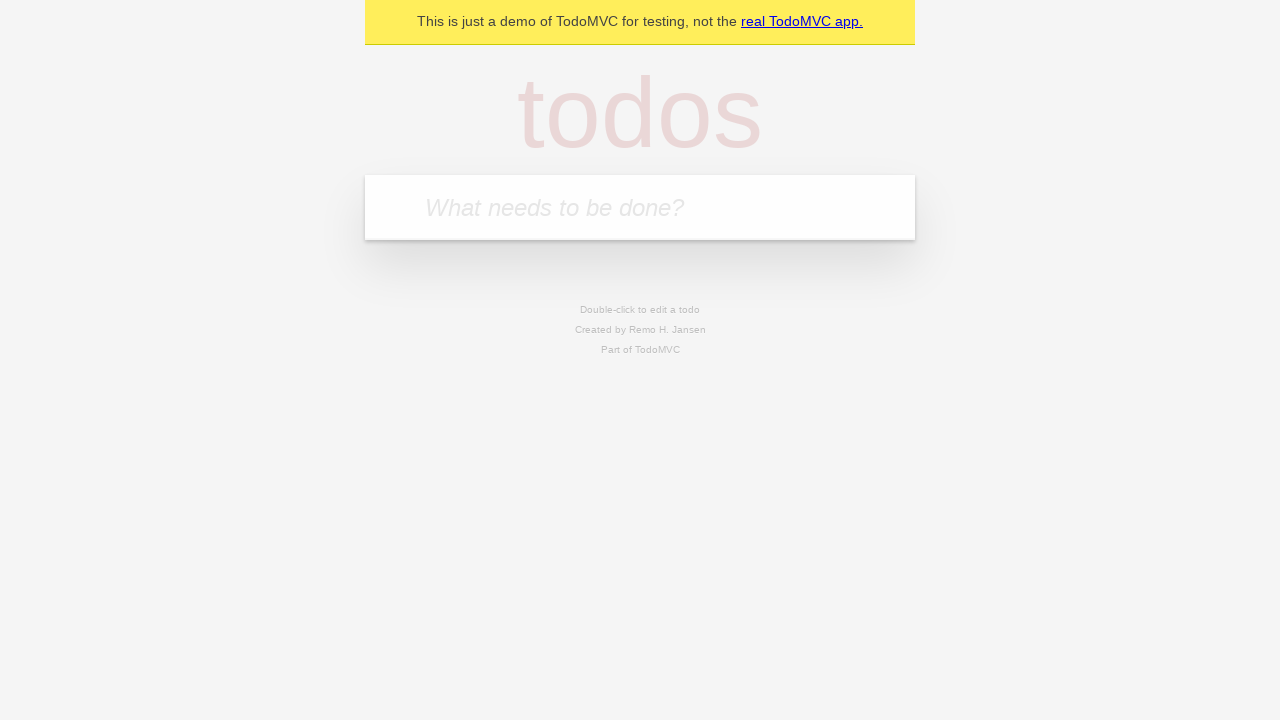

Filled input field with 'buy some cheese' on internal:attr=[placeholder="What needs to be done?"i]
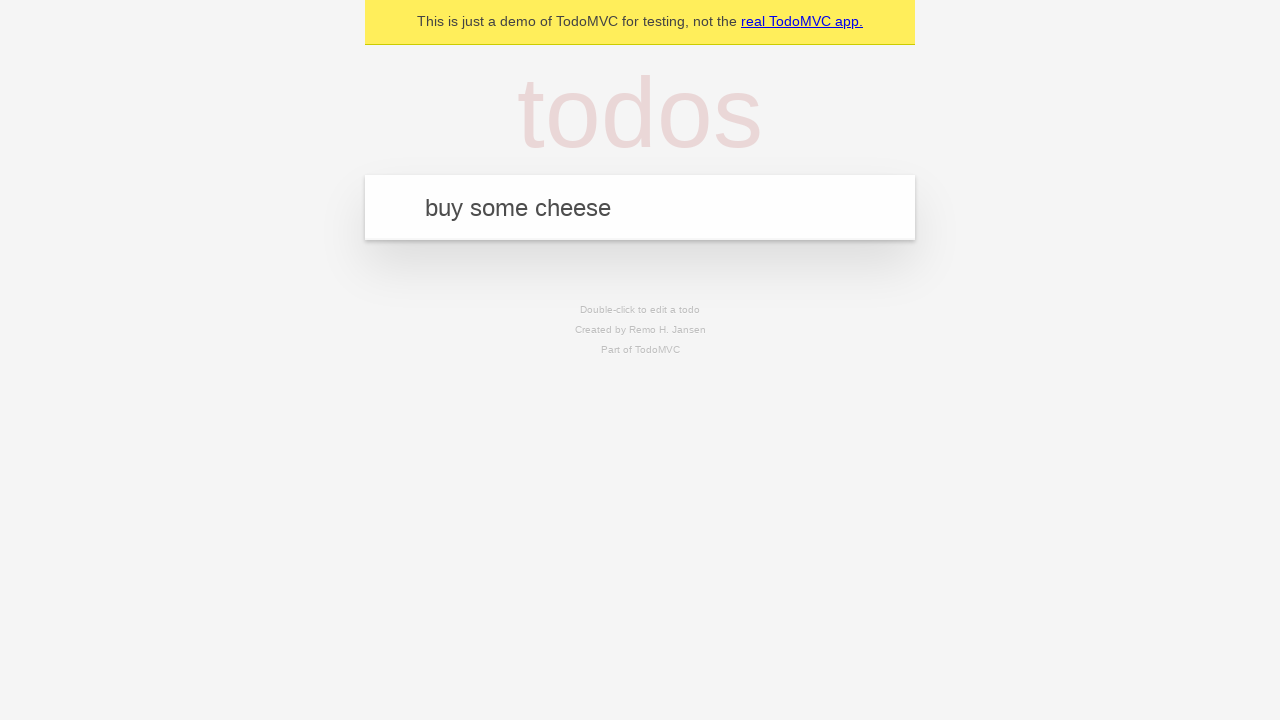

Pressed Enter to add first todo on internal:attr=[placeholder="What needs to be done?"i]
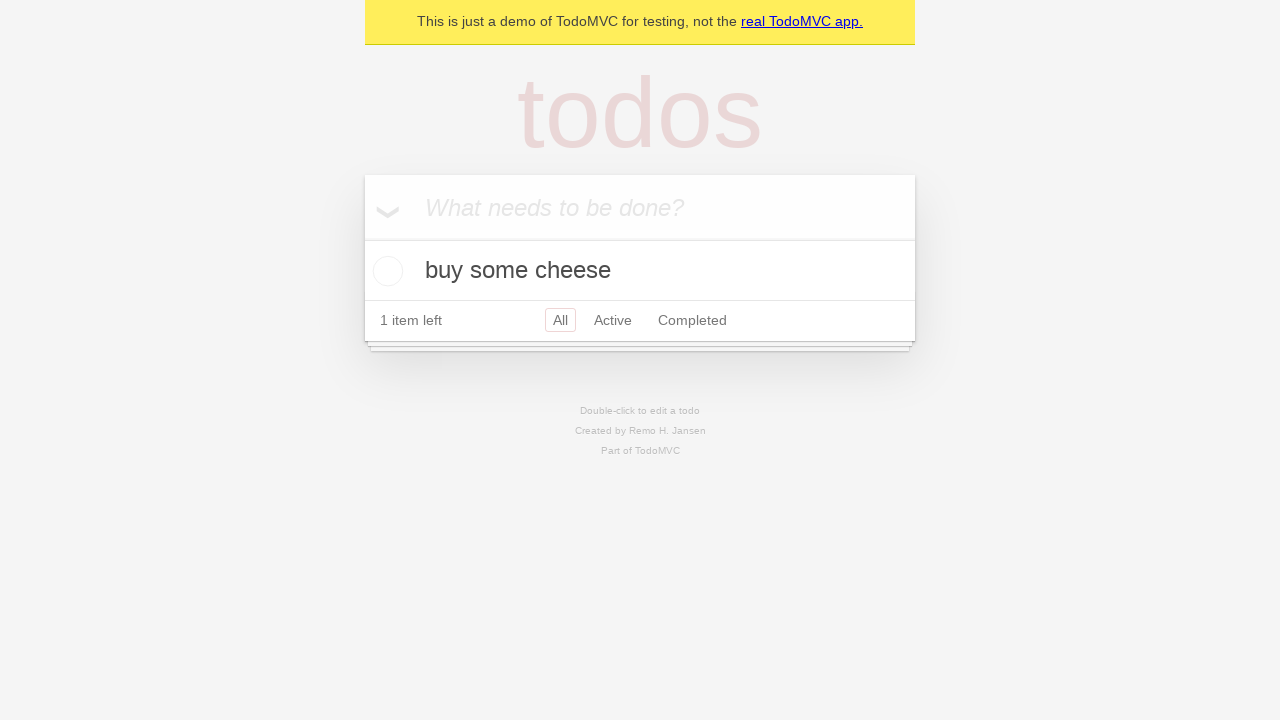

Filled input field with 'feed the cat' on internal:attr=[placeholder="What needs to be done?"i]
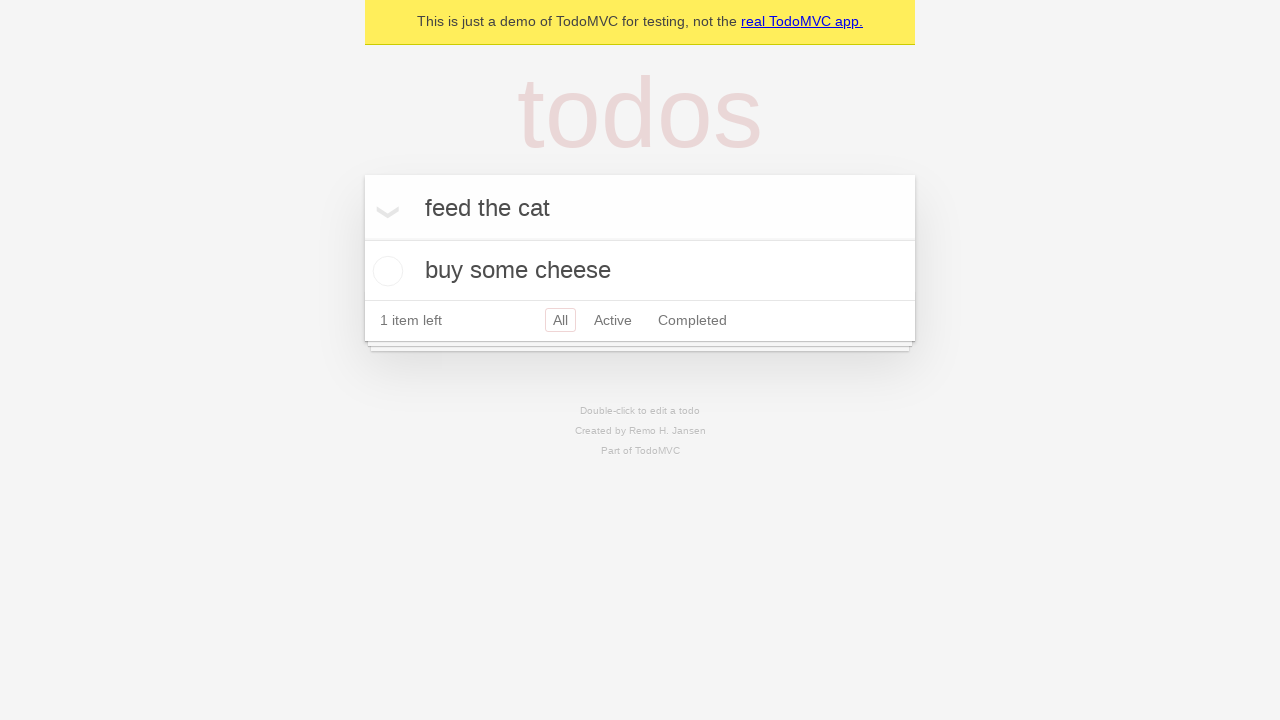

Pressed Enter to add second todo on internal:attr=[placeholder="What needs to be done?"i]
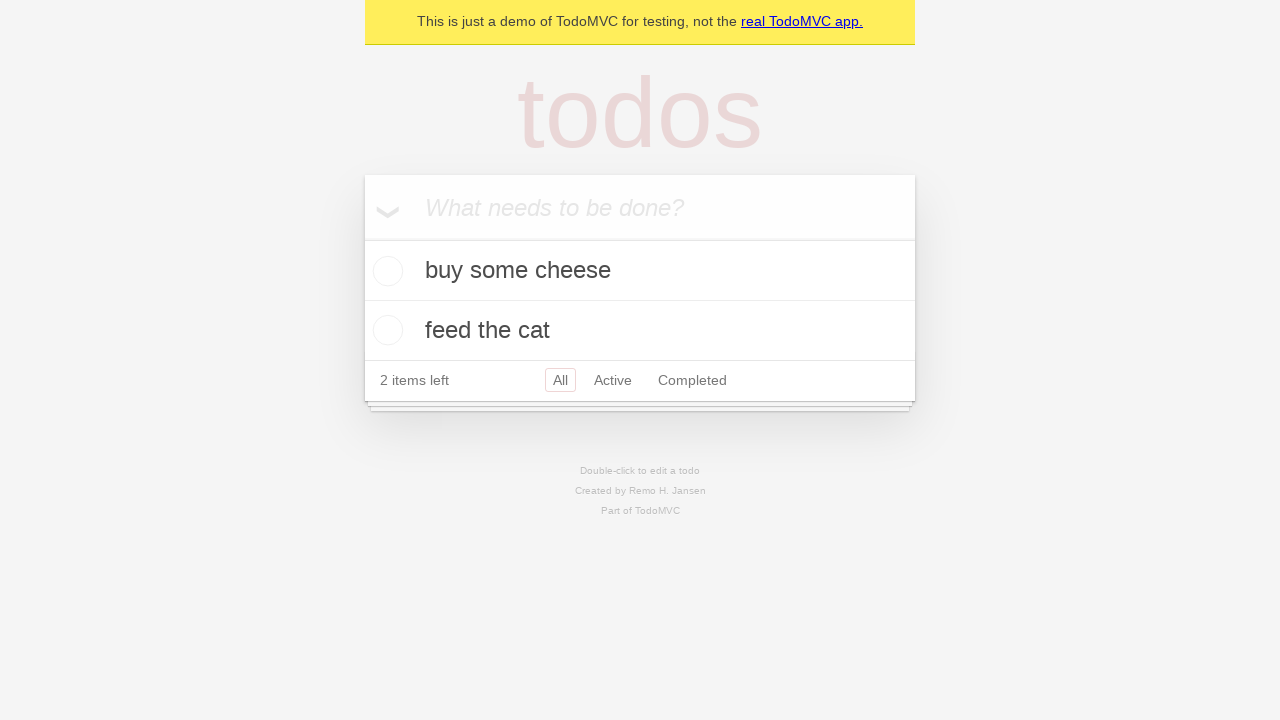

Filled input field with 'book a doctors appointment' on internal:attr=[placeholder="What needs to be done?"i]
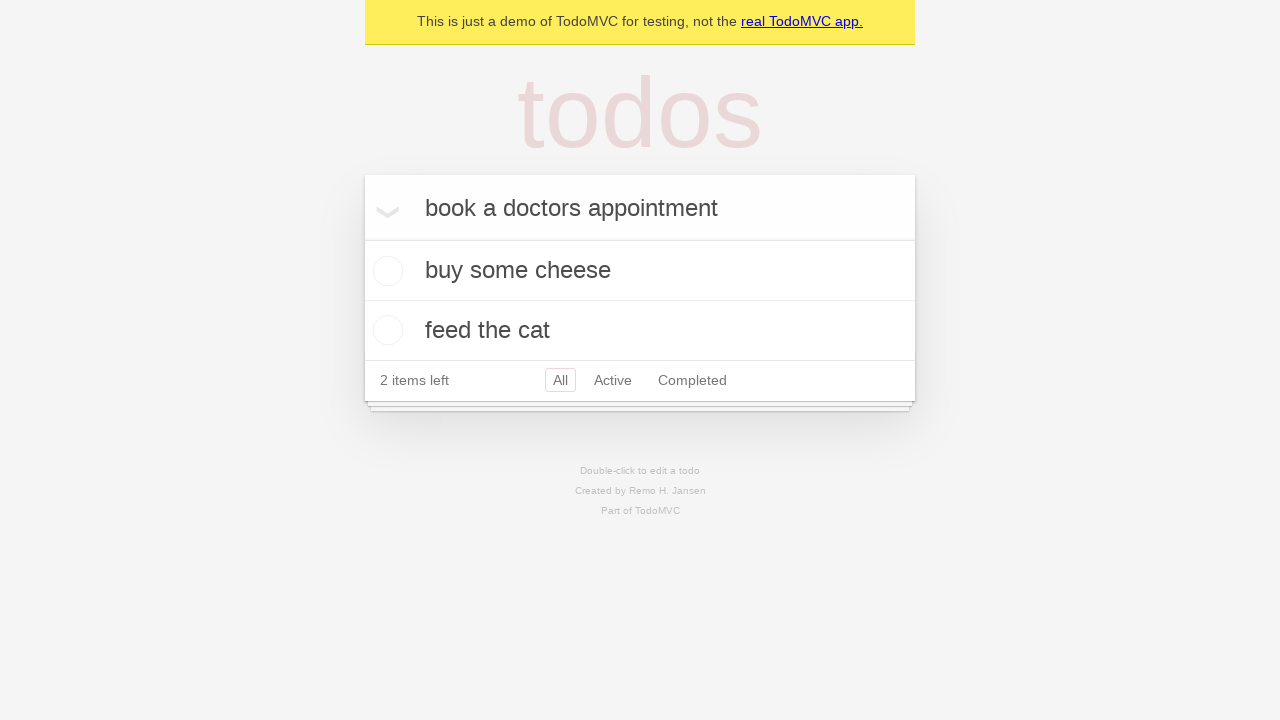

Pressed Enter to add third todo on internal:attr=[placeholder="What needs to be done?"i]
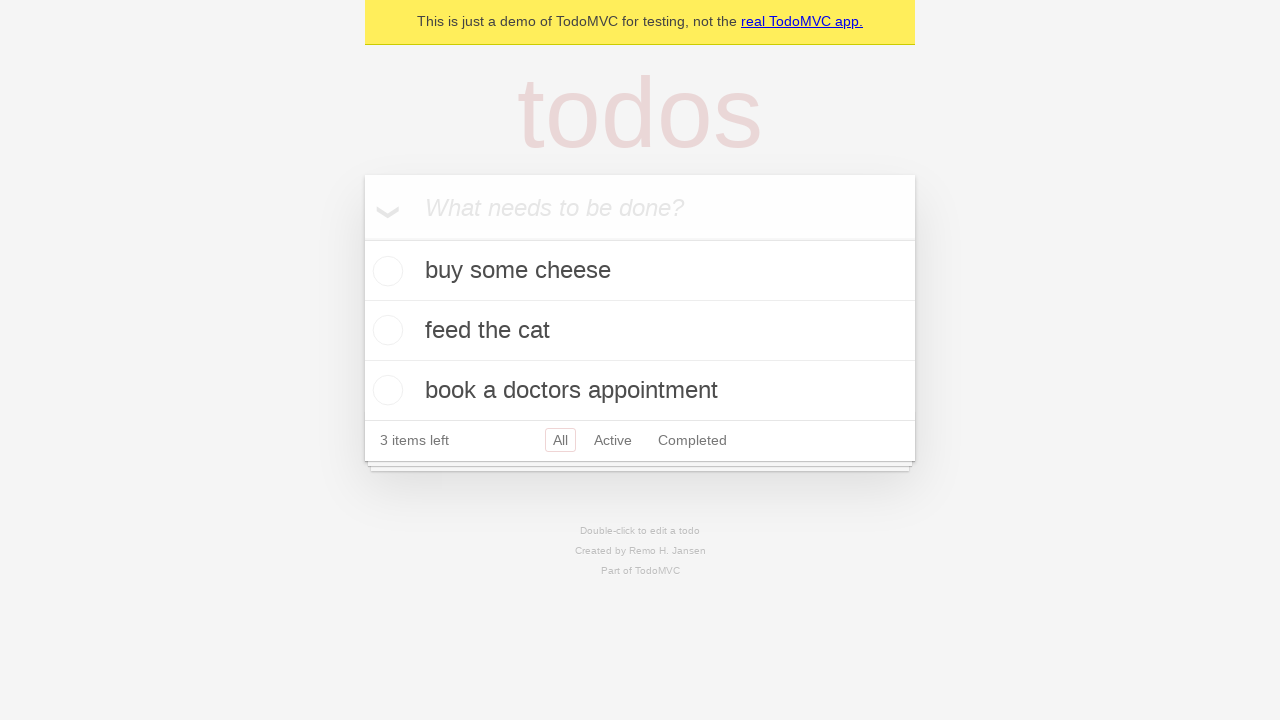

Waited for all 3 todos to be displayed
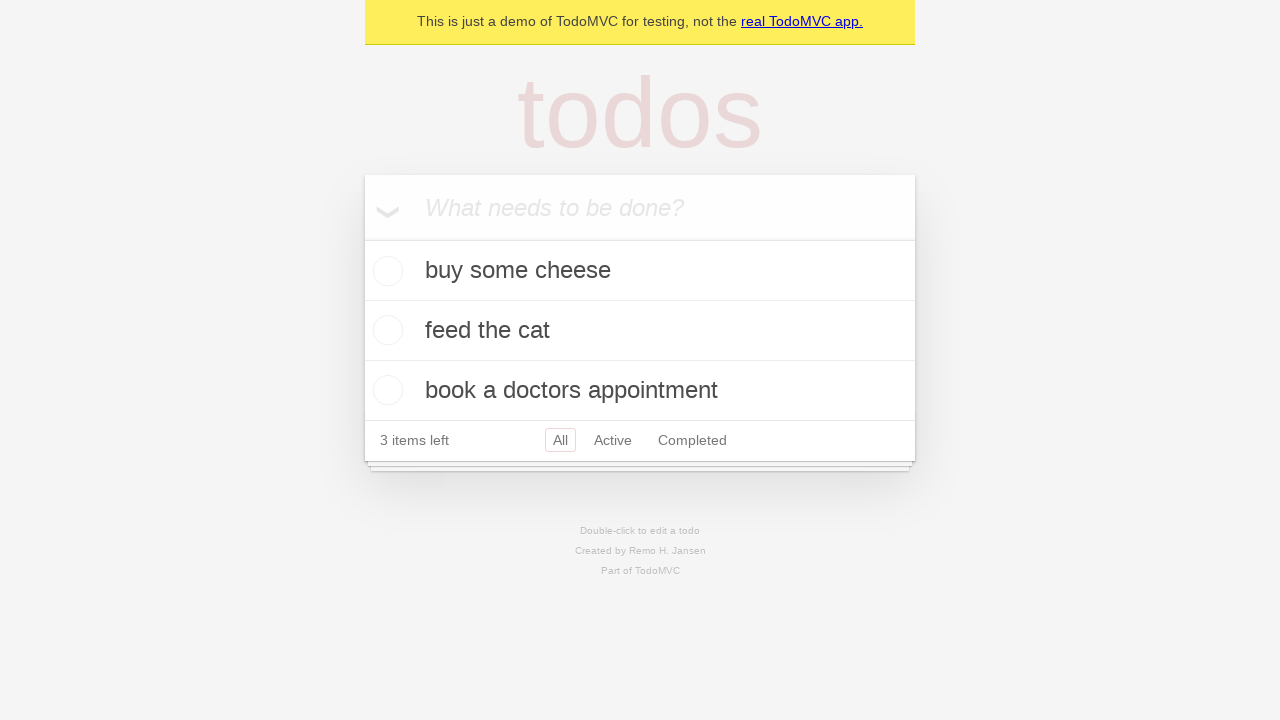

Checked the first todo as completed at (385, 271) on .todo-list li .toggle >> nth=0
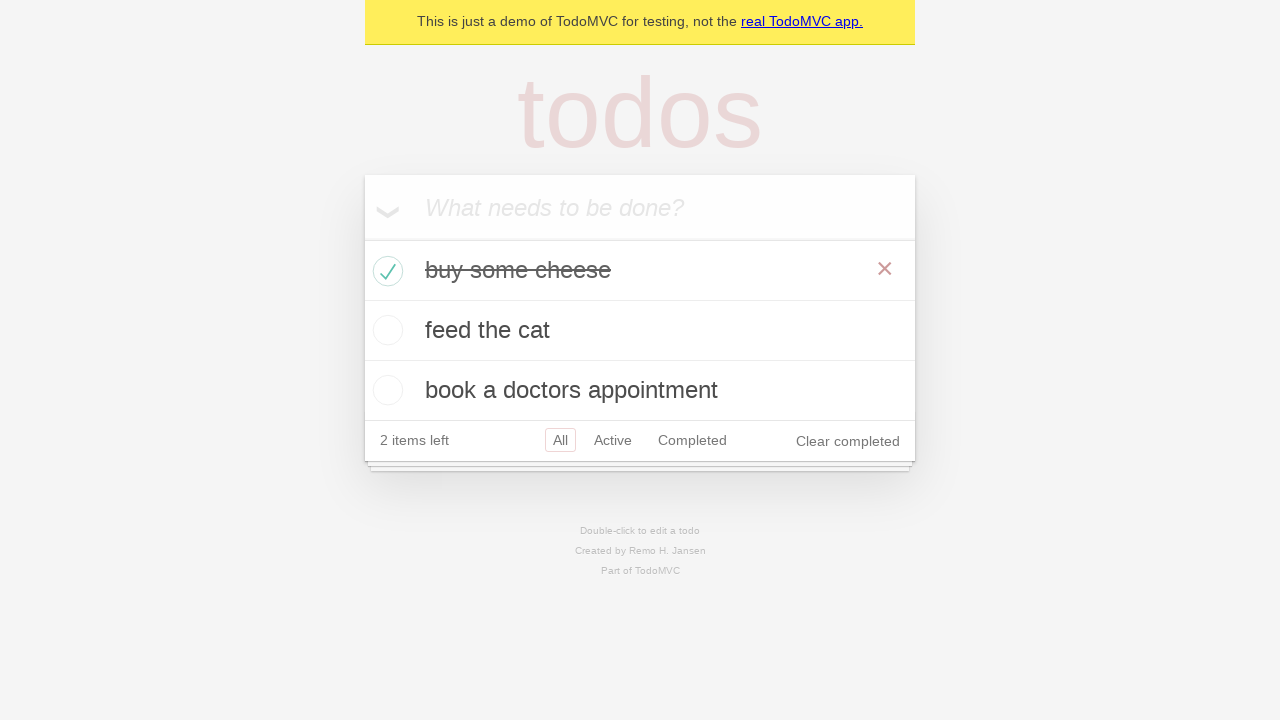

Clicked Clear completed button to remove completed items at (848, 441) on internal:role=button[name="Clear completed"i]
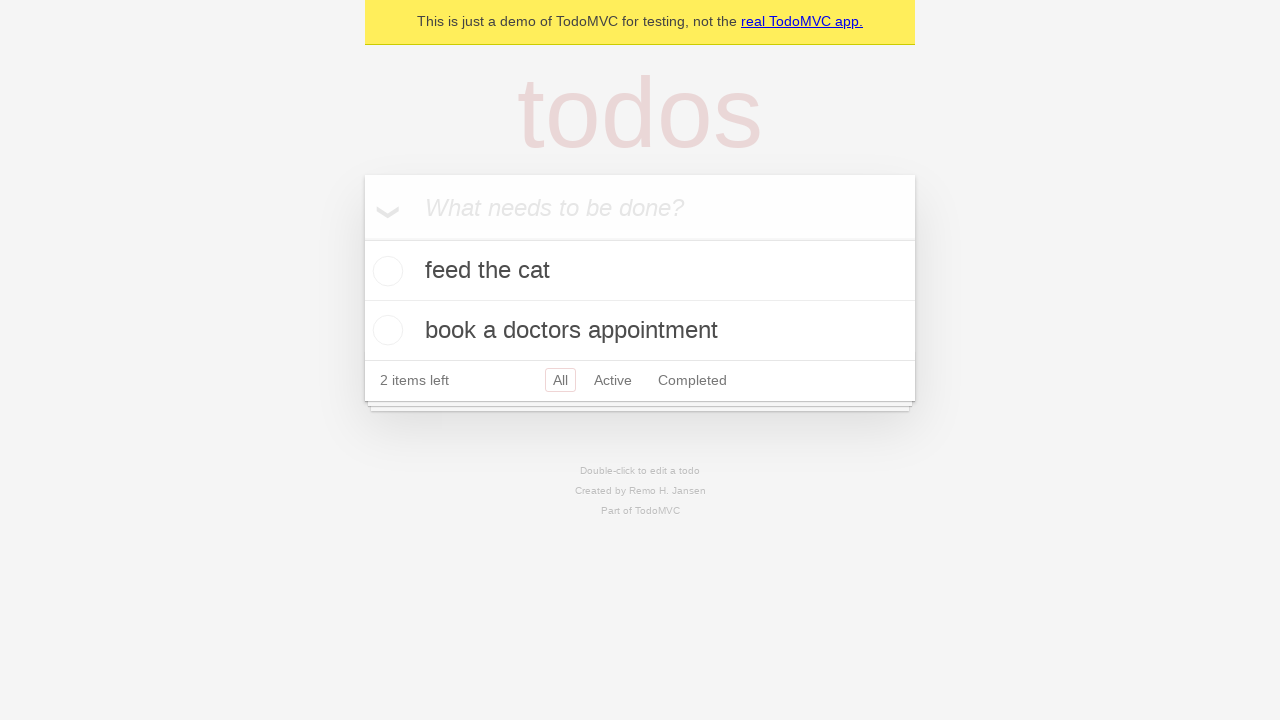

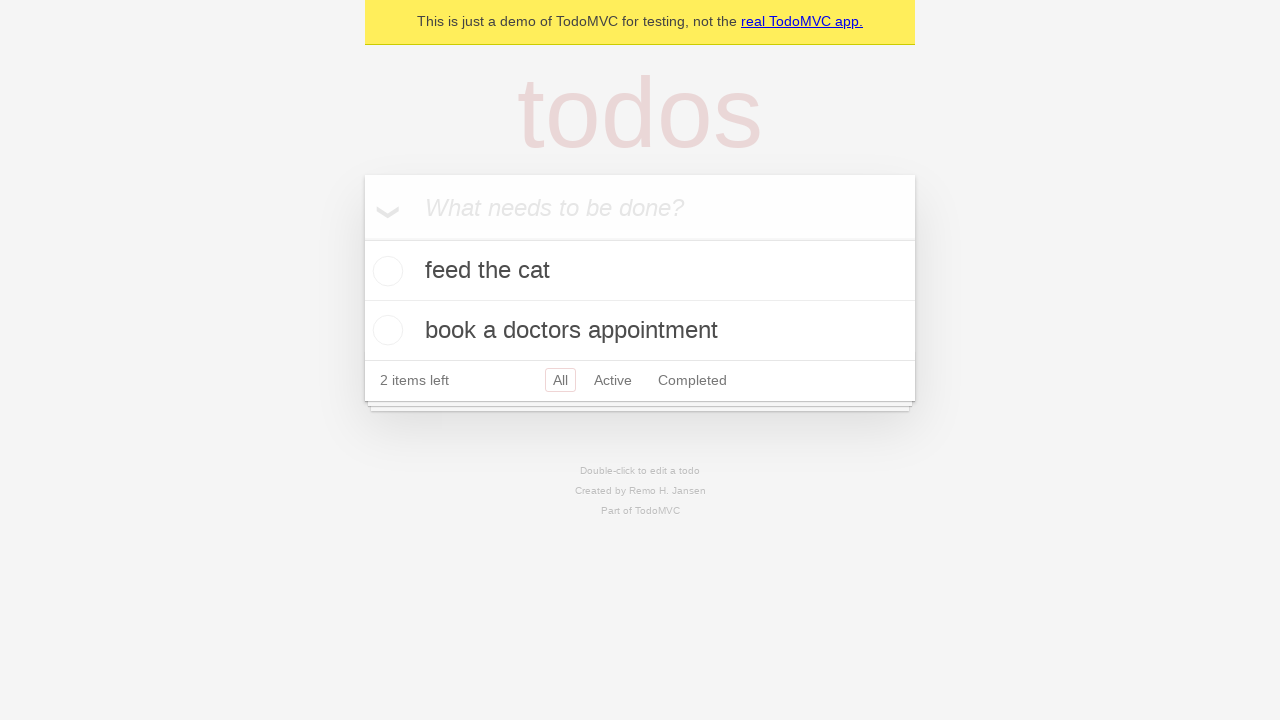